Tests drag and drop functionality by dragging an element from one container to another on a demo page

Starting URL: https://grotechminds.com/drag-and-drop/

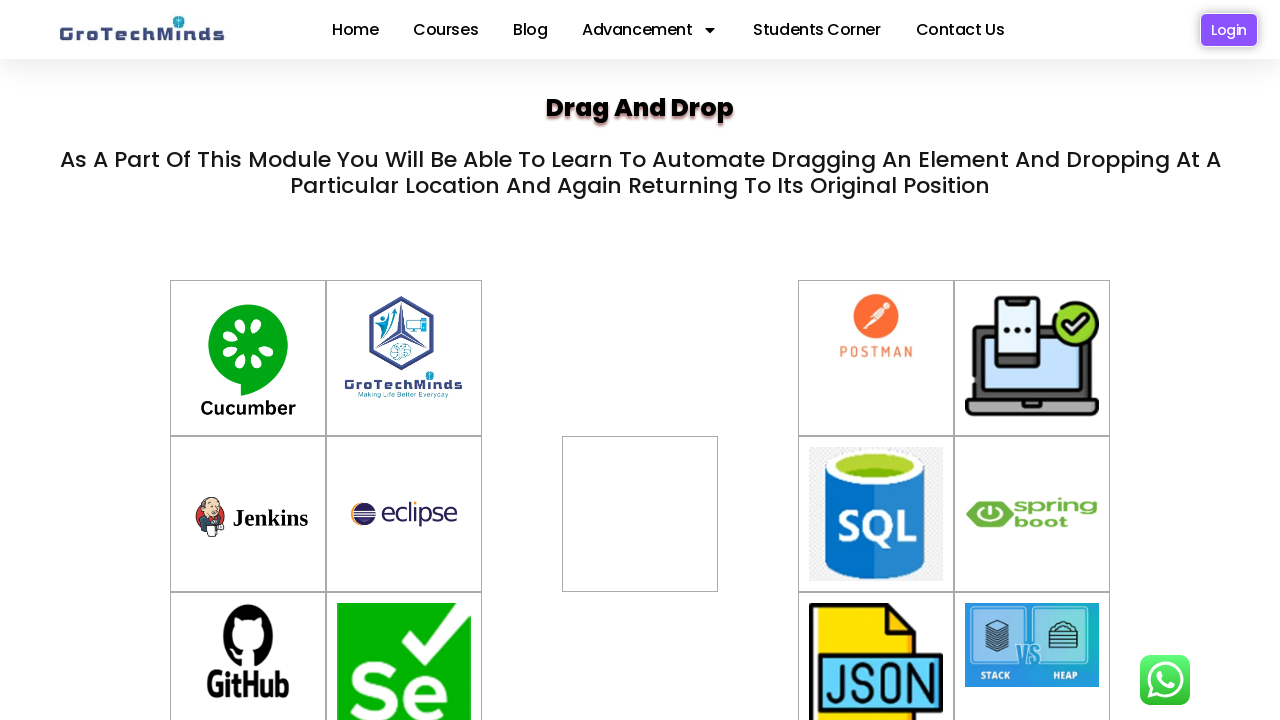

Waited for drag source element (container-6) to be visible
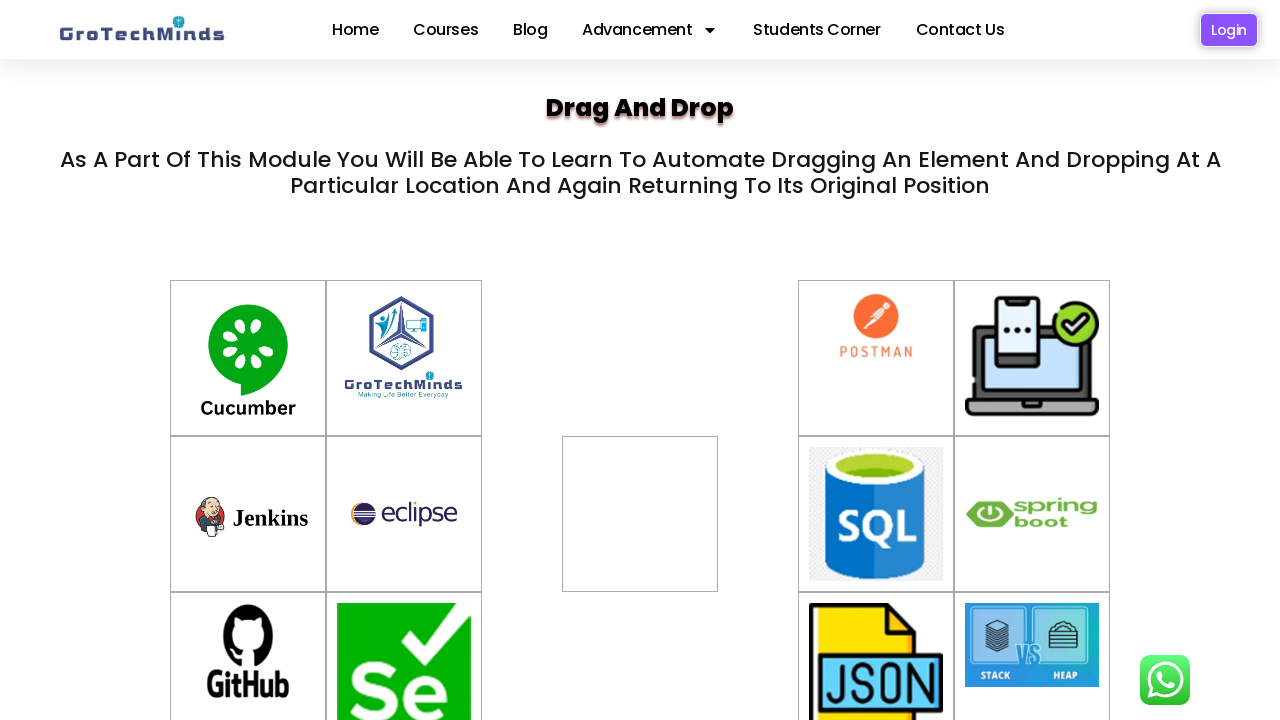

Located drag source element (container-6)
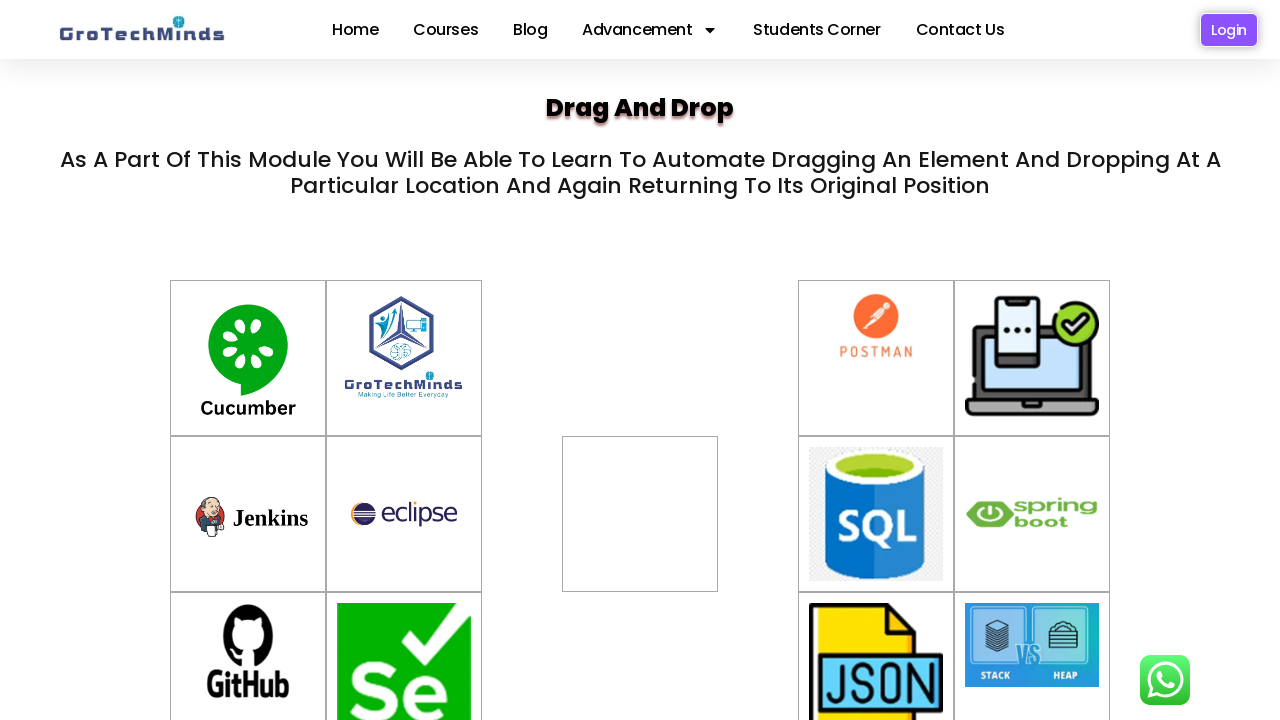

Located target drop container (div2)
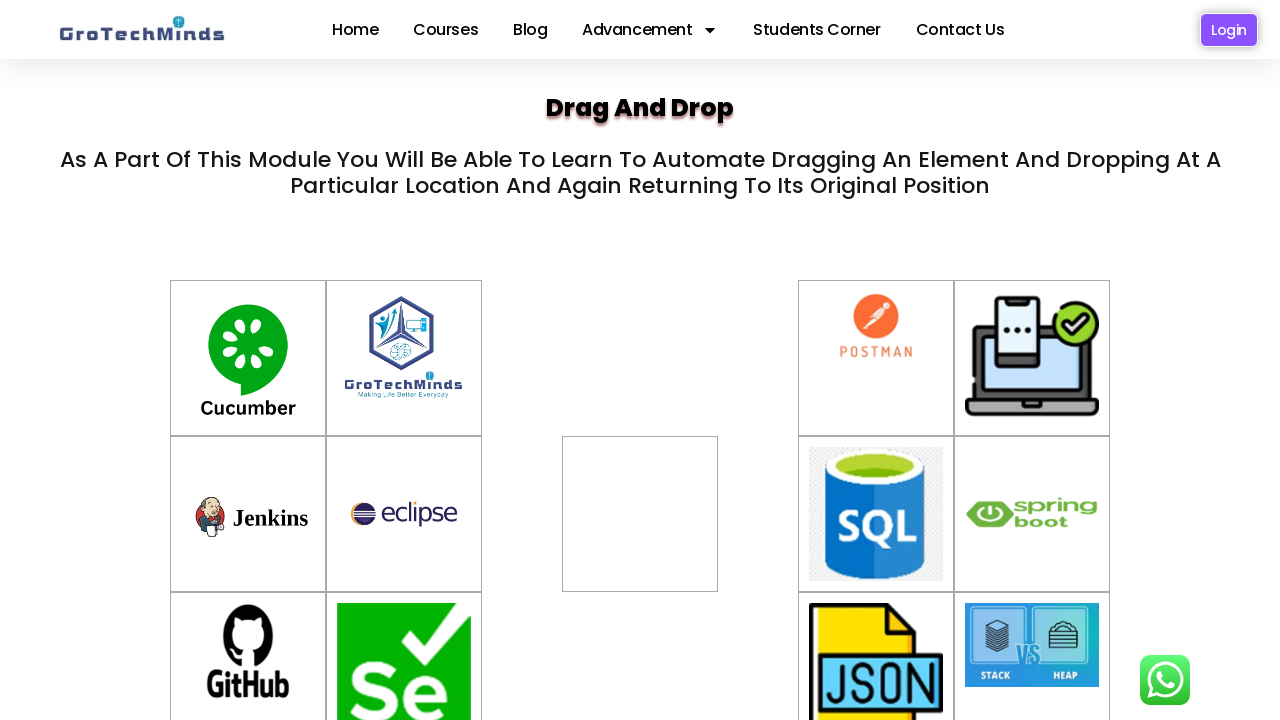

Dragged element from container-6 to div2 at (640, 514)
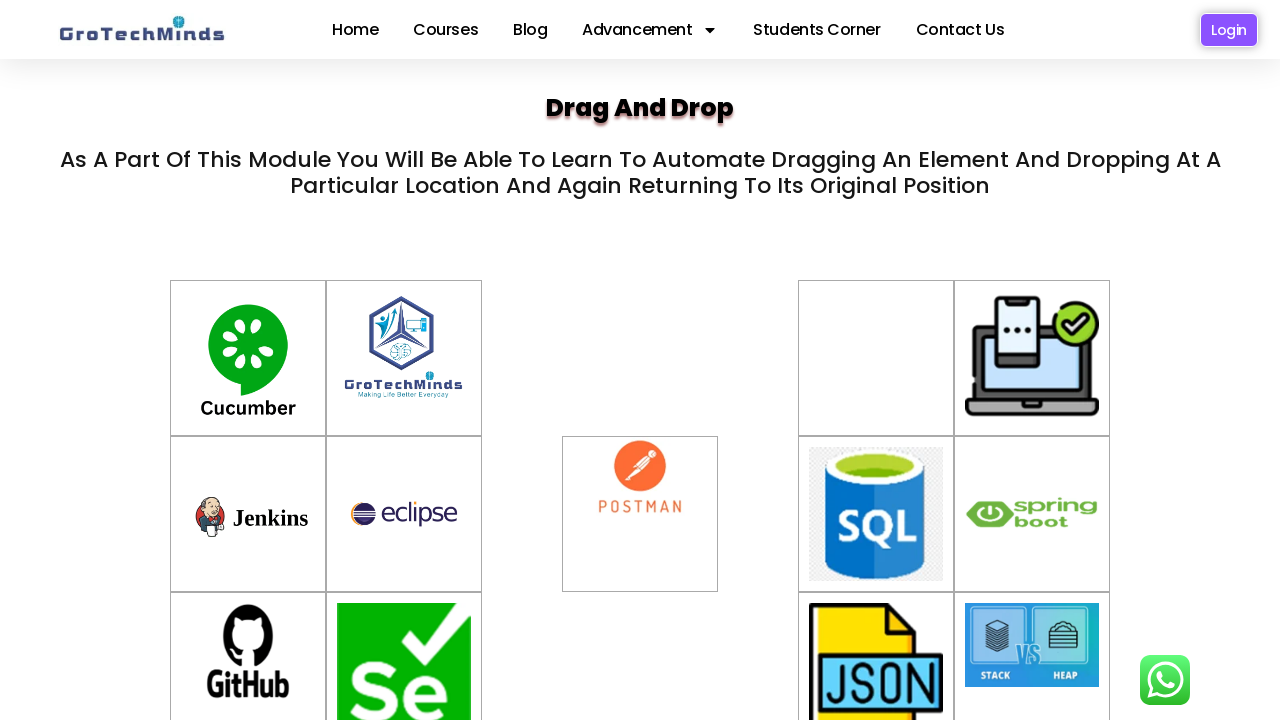

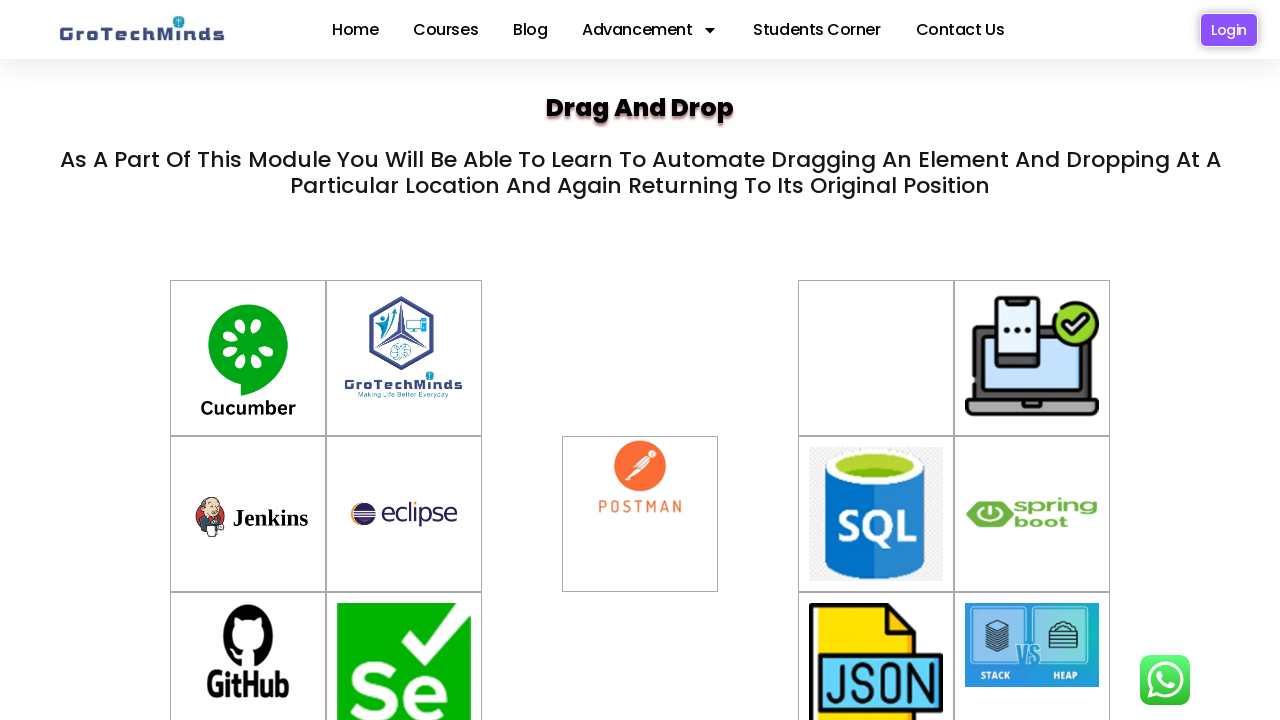